Tests that the browser back button works correctly with todo filters

Starting URL: https://demo.playwright.dev/todomvc

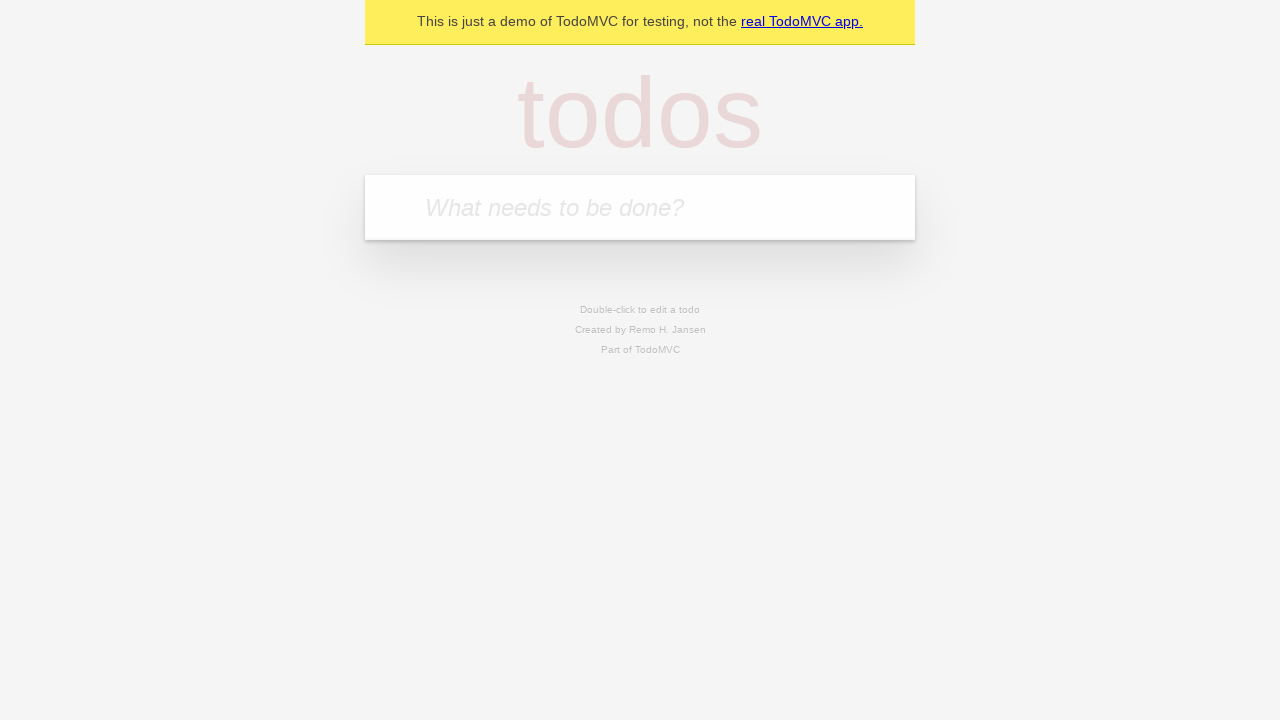

Filled todo input with 'buy some cheese' on internal:attr=[placeholder="What needs to be done?"i]
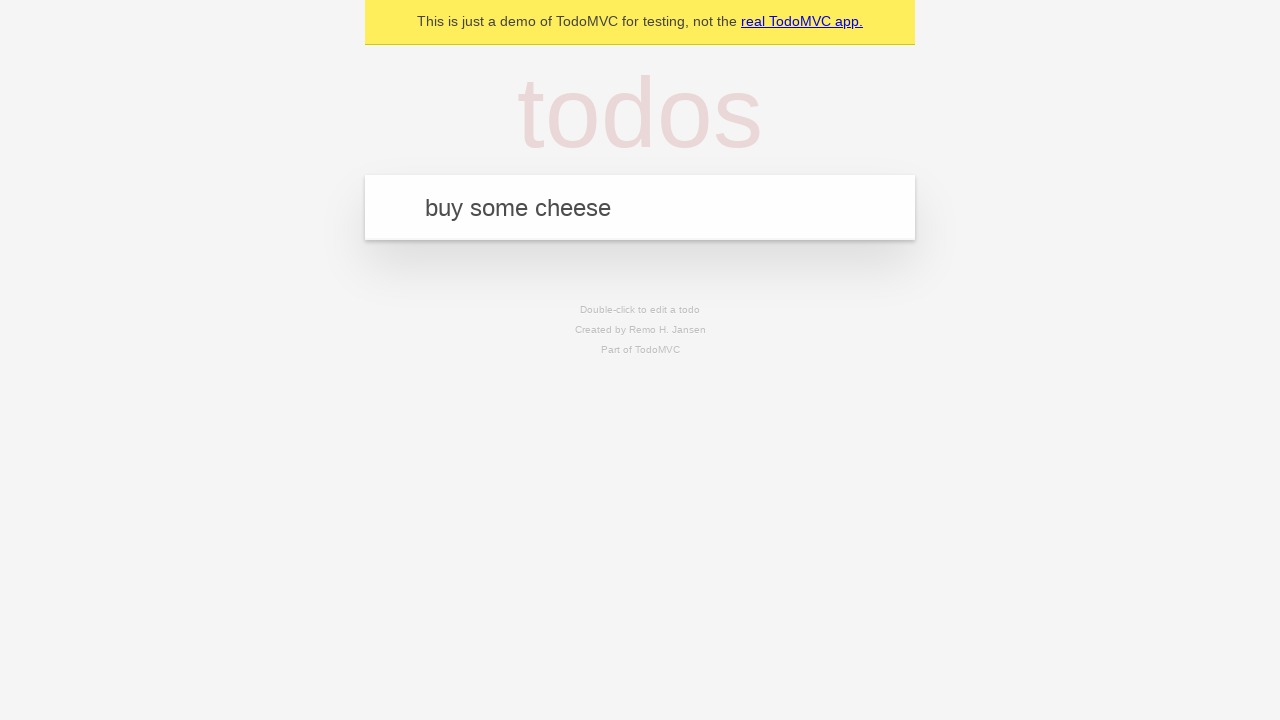

Pressed Enter to add first todo item on internal:attr=[placeholder="What needs to be done?"i]
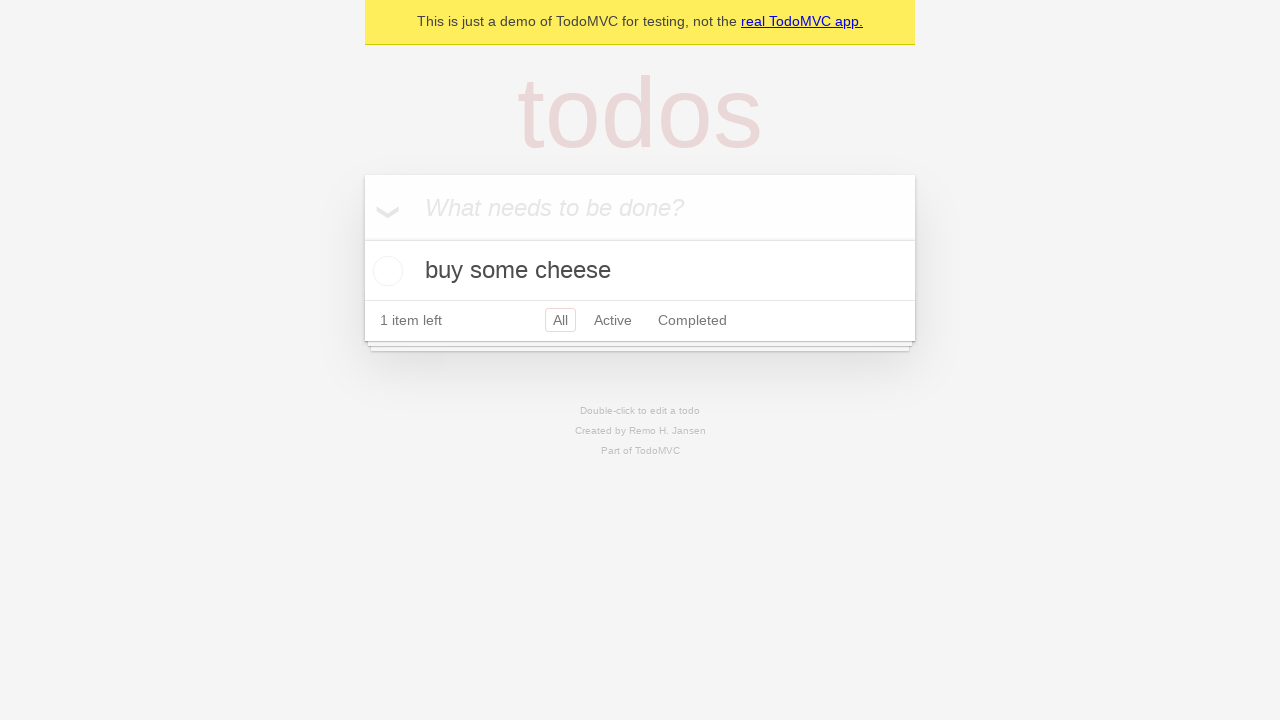

Filled todo input with 'feed the cat' on internal:attr=[placeholder="What needs to be done?"i]
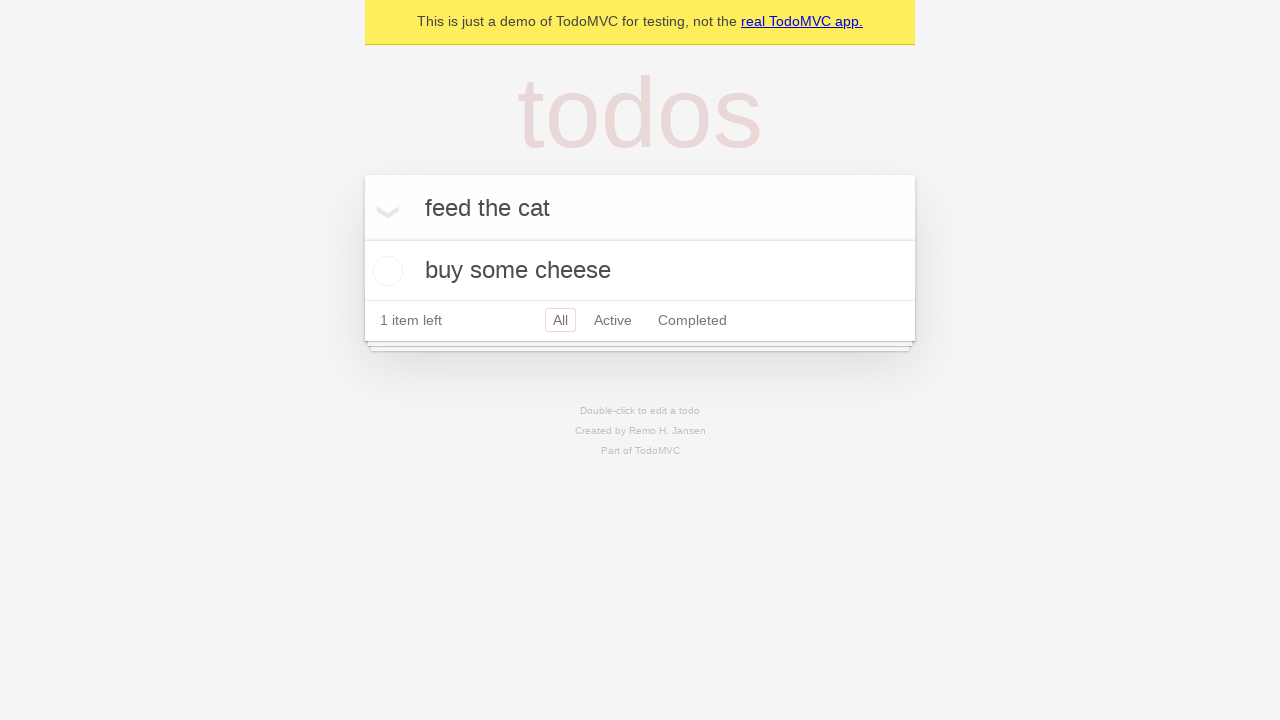

Pressed Enter to add second todo item on internal:attr=[placeholder="What needs to be done?"i]
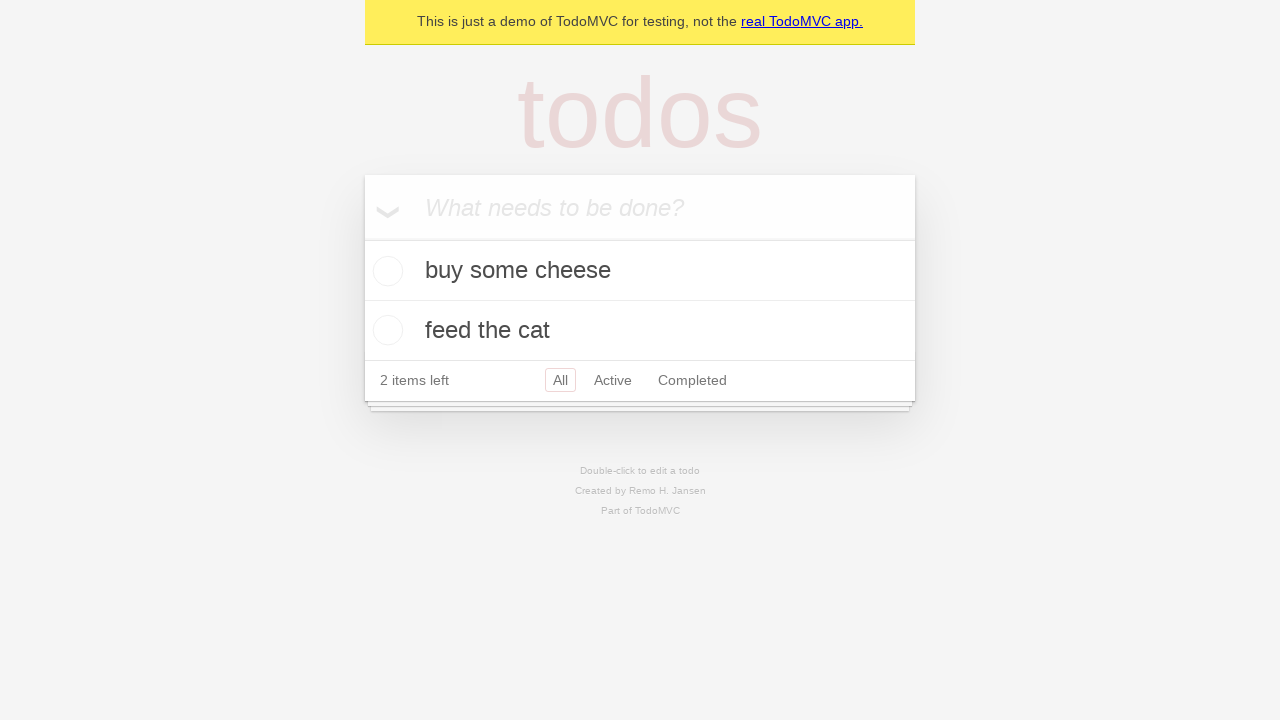

Filled todo input with 'book a doctors appointment' on internal:attr=[placeholder="What needs to be done?"i]
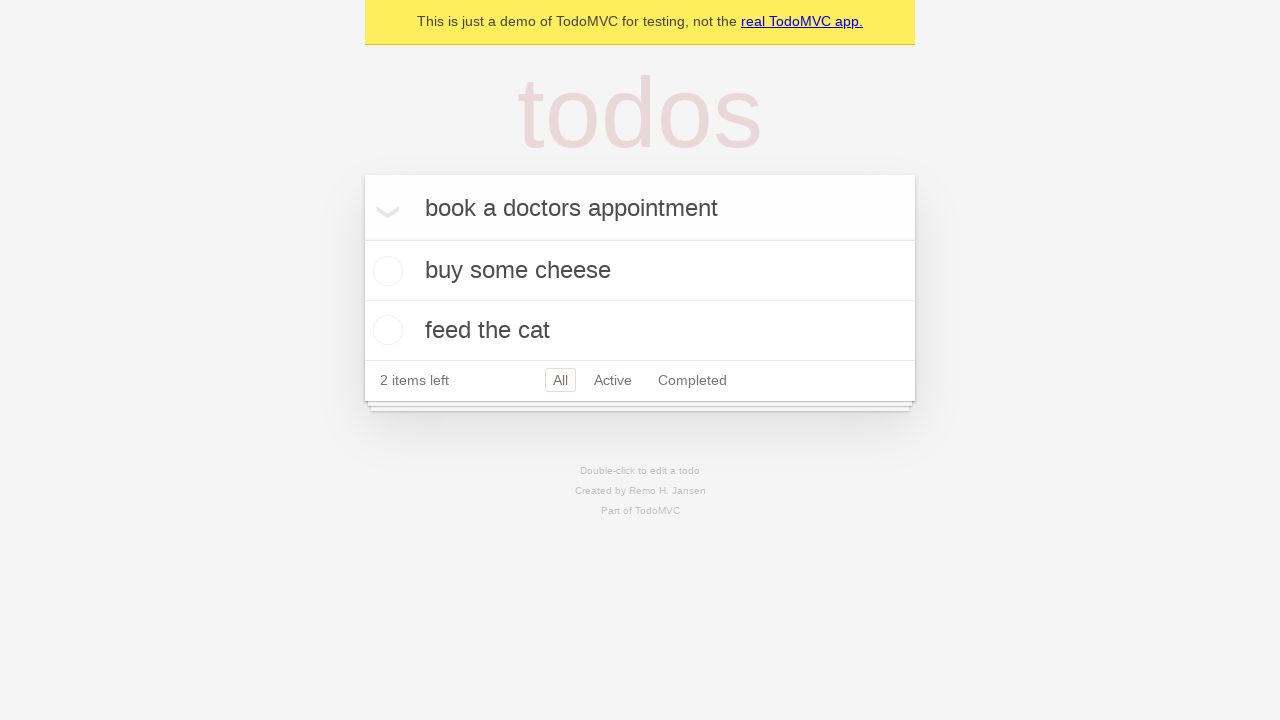

Pressed Enter to add third todo item on internal:attr=[placeholder="What needs to be done?"i]
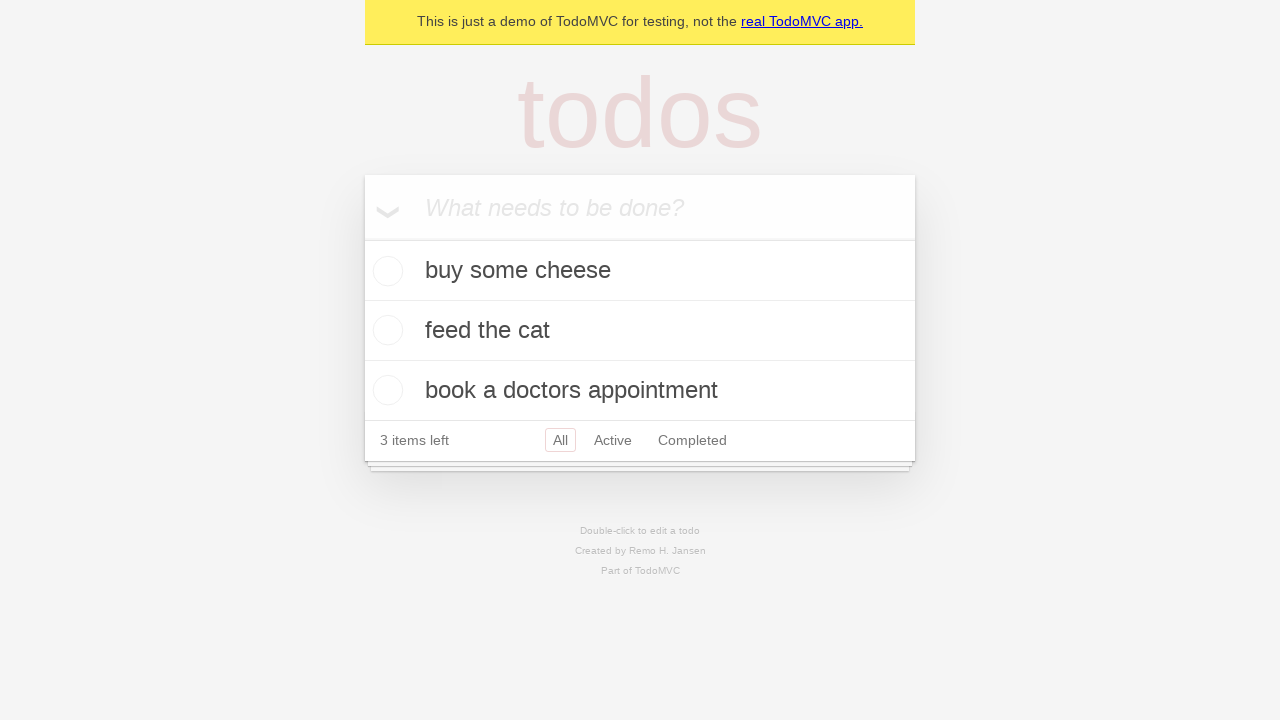

Checked the second todo item checkbox at (385, 330) on internal:testid=[data-testid="todo-item"s] >> nth=1 >> internal:role=checkbox
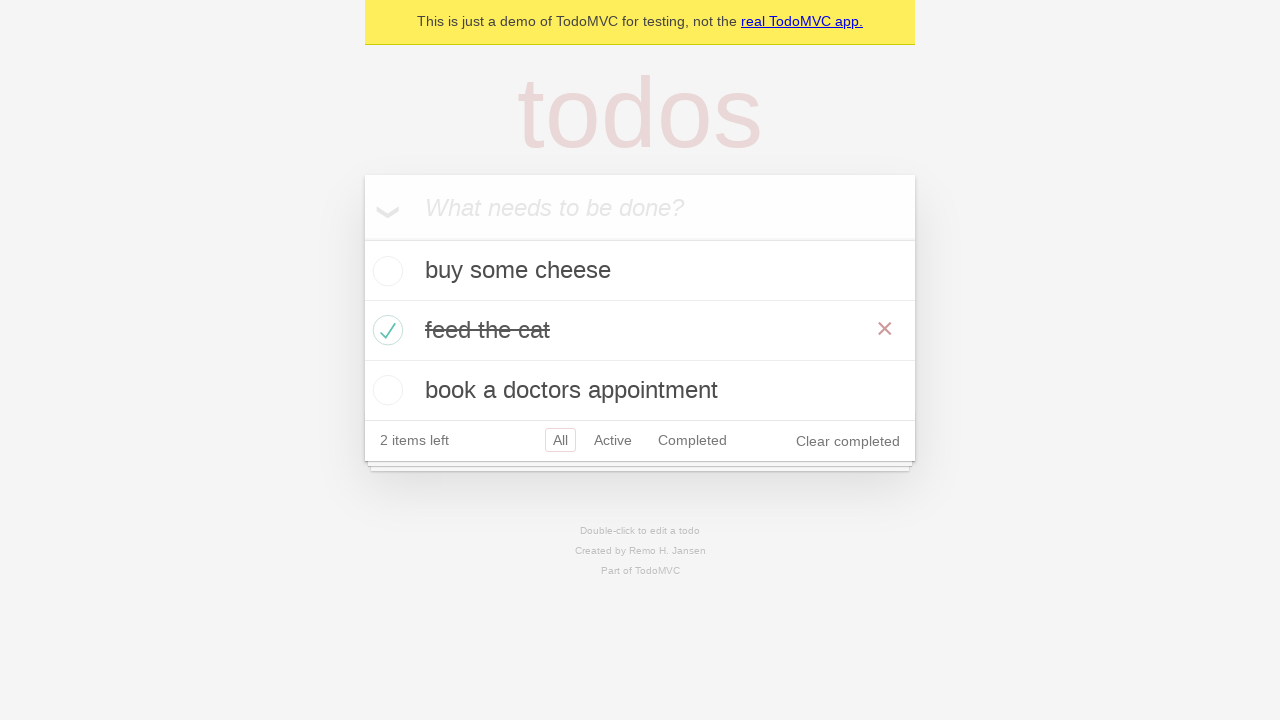

Clicked 'All' filter link at (560, 440) on internal:role=link[name="All"i]
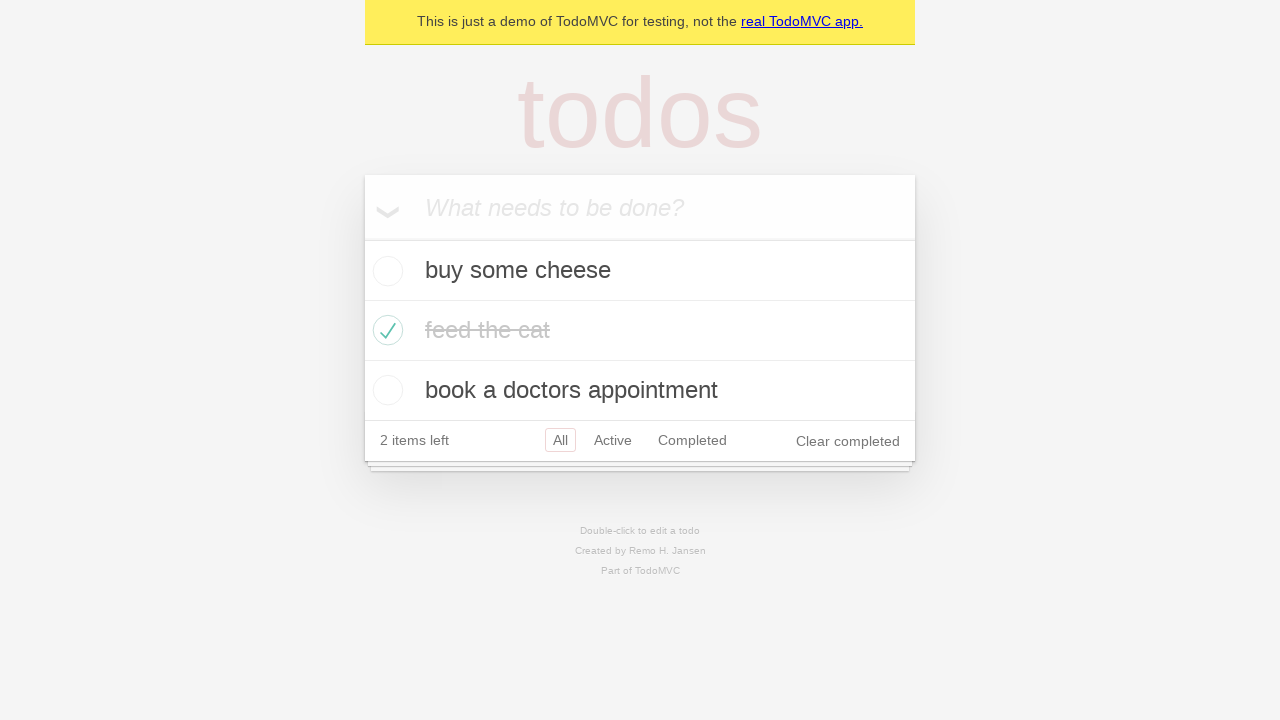

Clicked 'Active' filter link at (613, 440) on internal:role=link[name="Active"i]
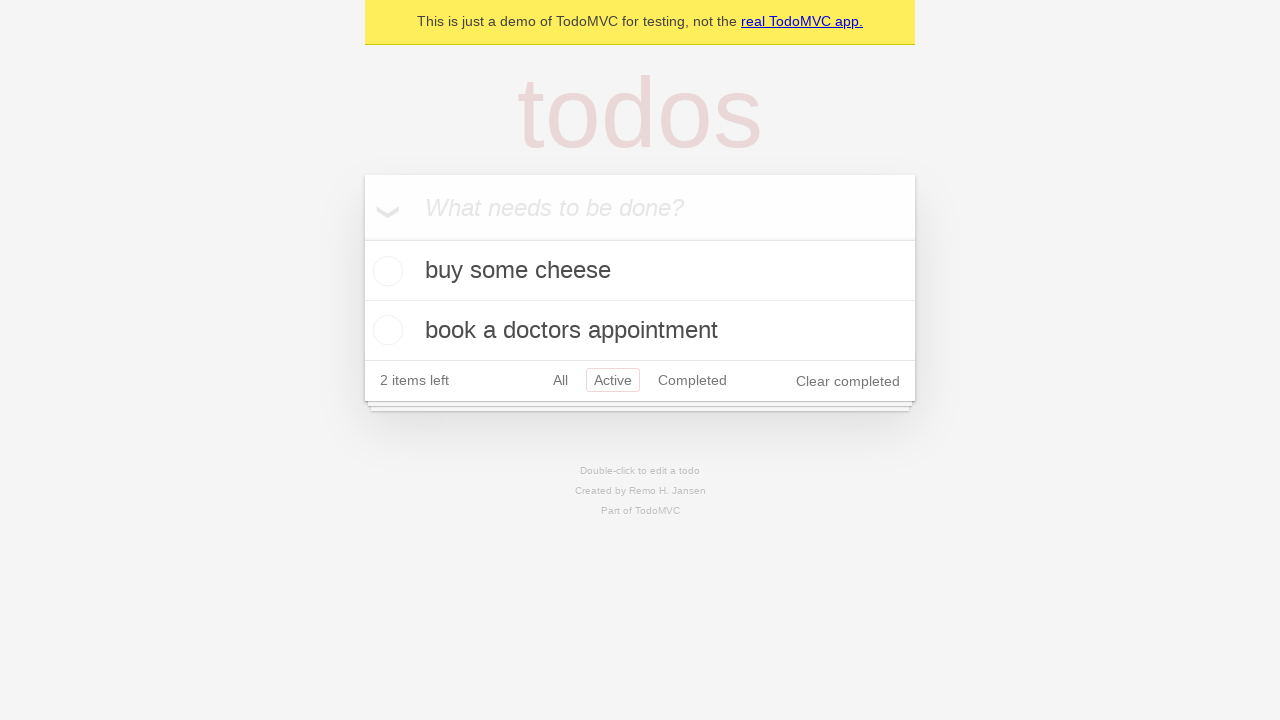

Clicked 'Completed' filter link at (692, 380) on internal:role=link[name="Completed"i]
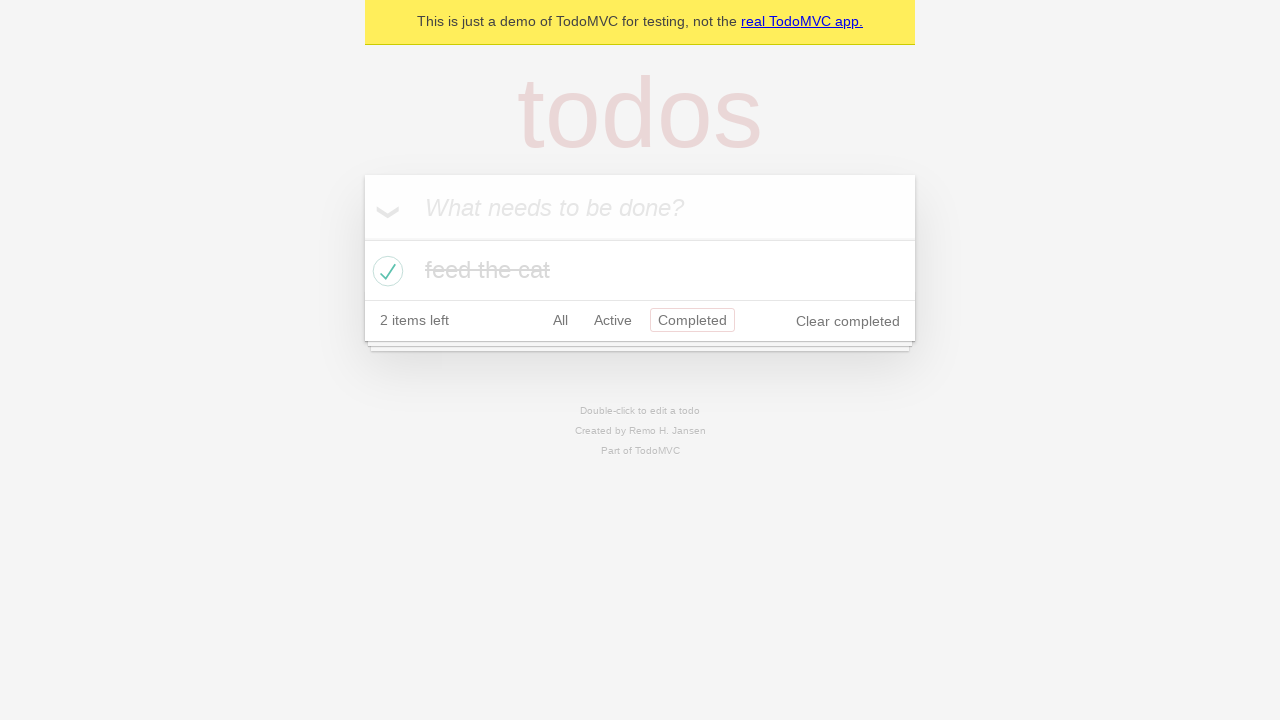

Navigated back from Completed filter
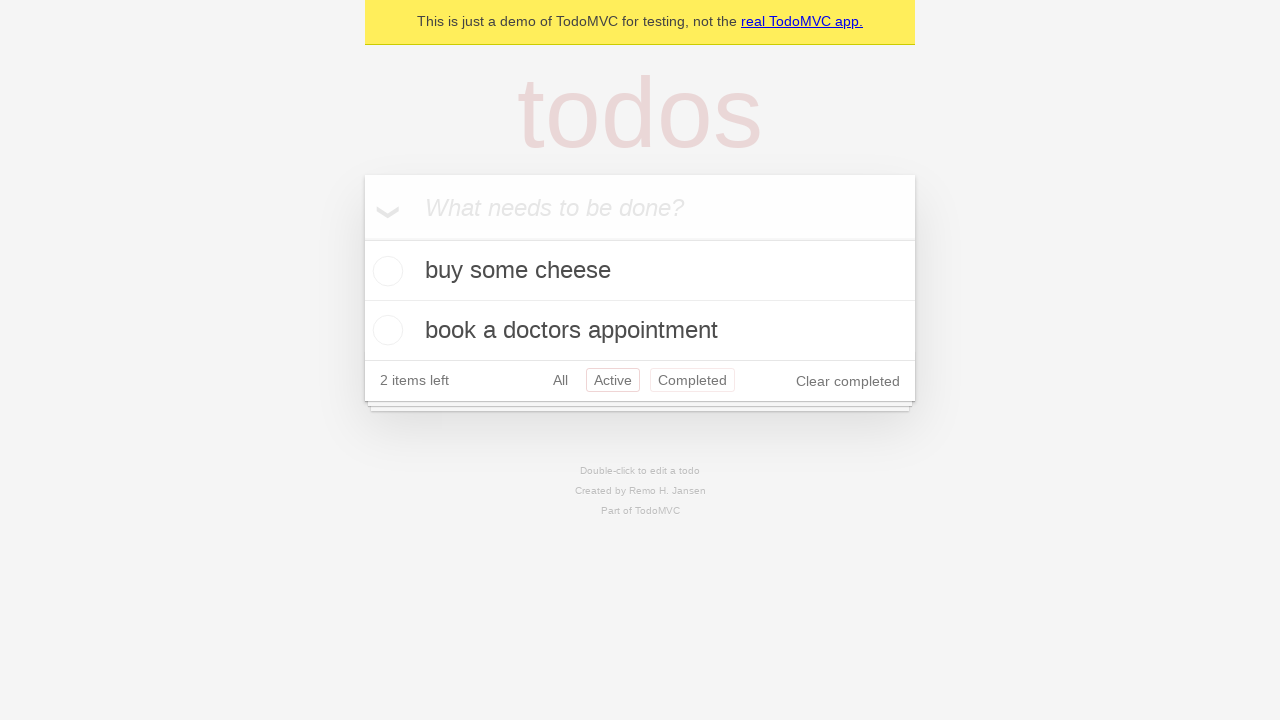

Navigated back from Active filter
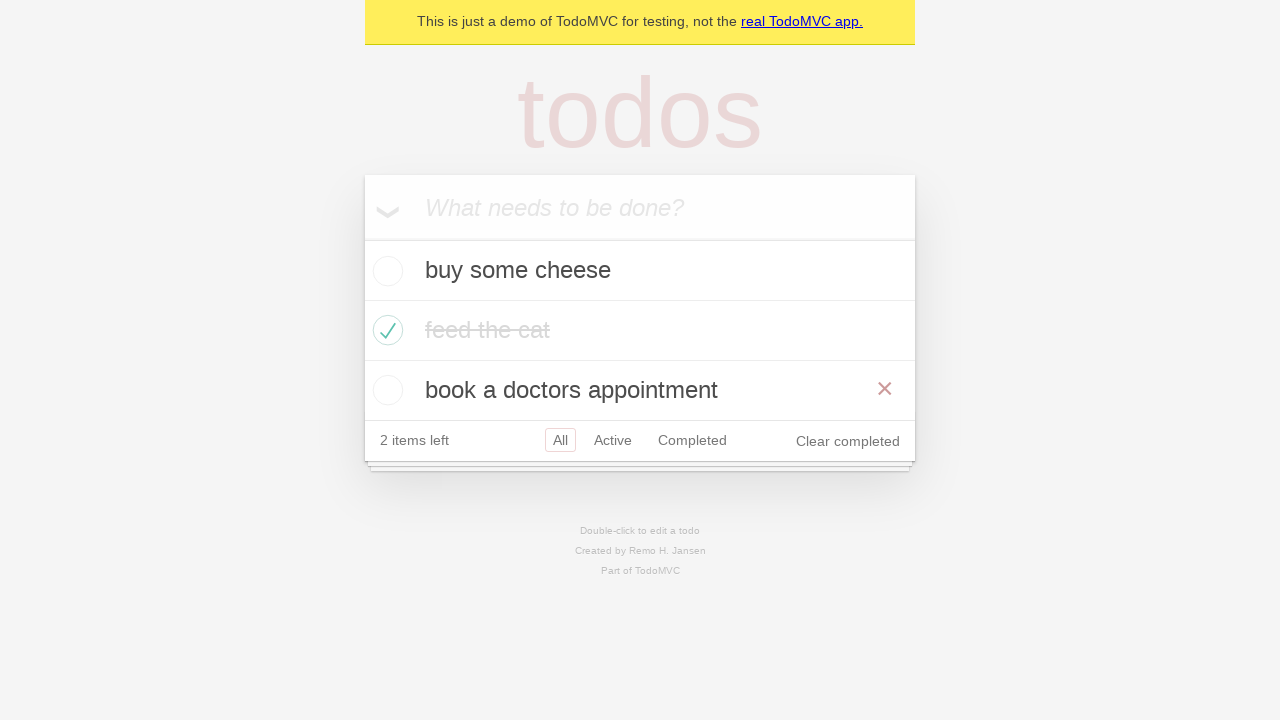

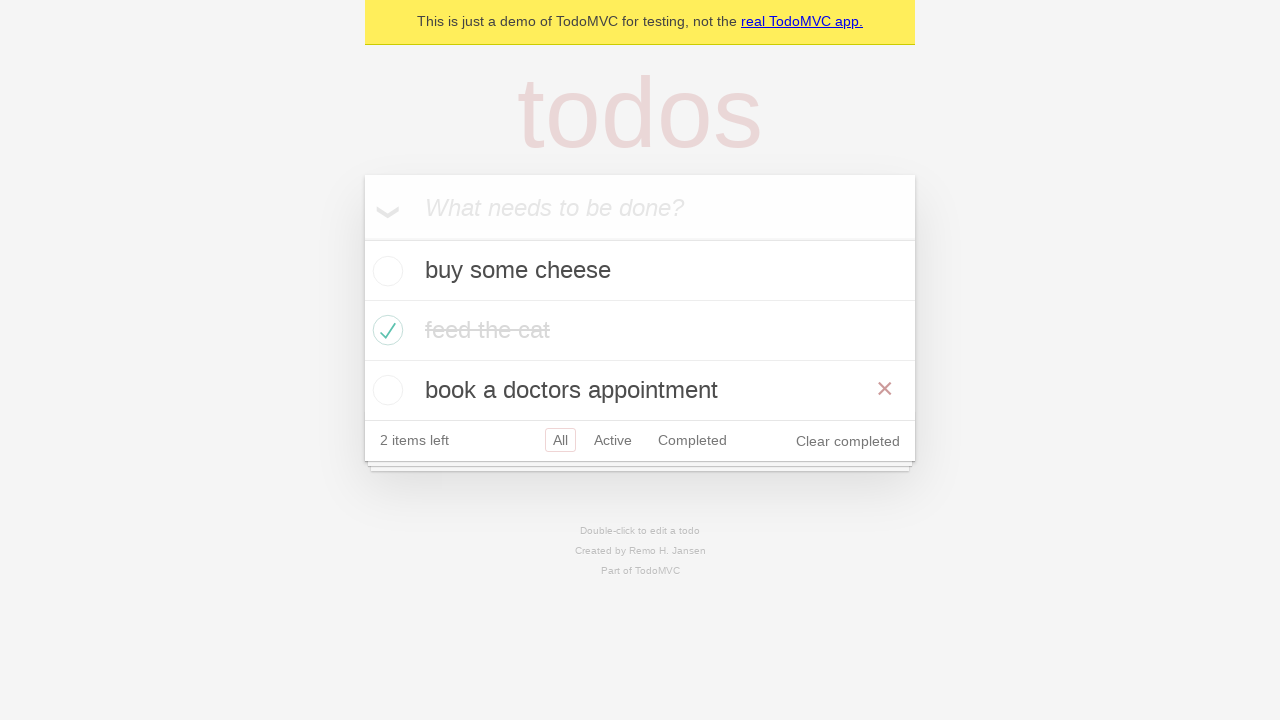